Tests JavaScript scroll functionality by scrolling to the bottom of the page, back to the top, and then scrolling to a specific element (mouse hover button).

Starting URL: https://rahulshettyacademy.com/AutomationPractice/

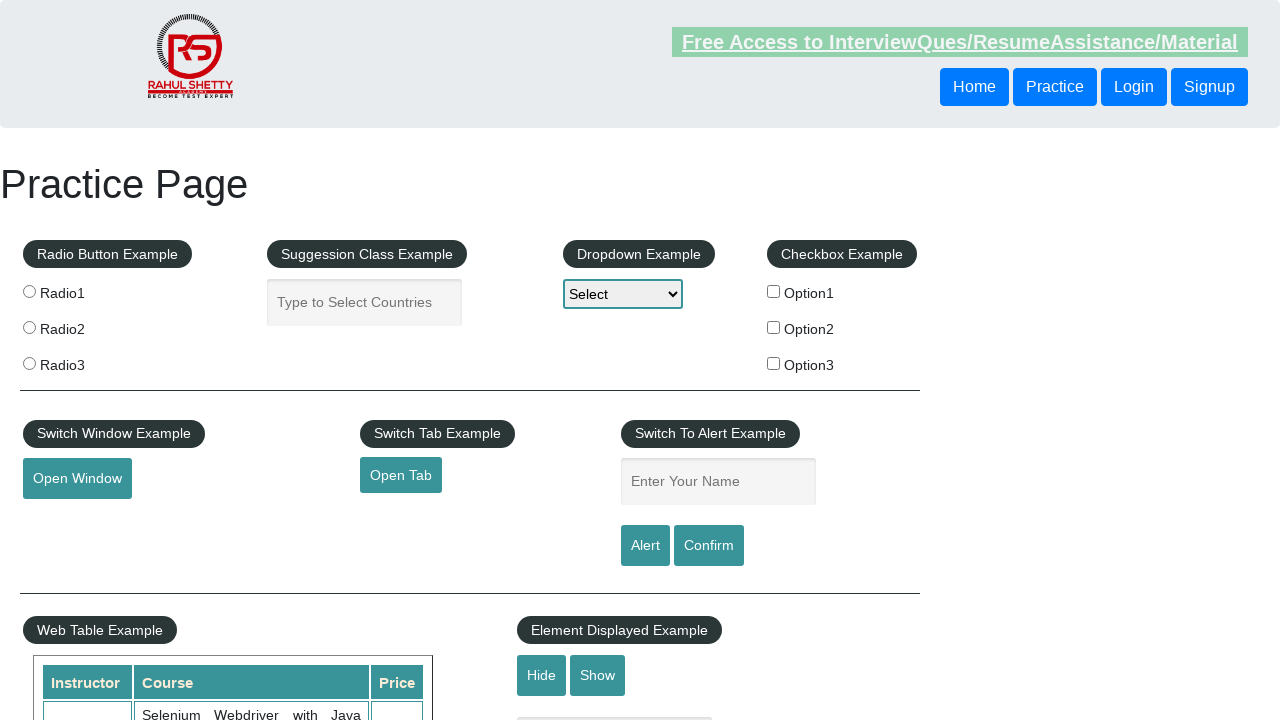

Scrolled to bottom of page
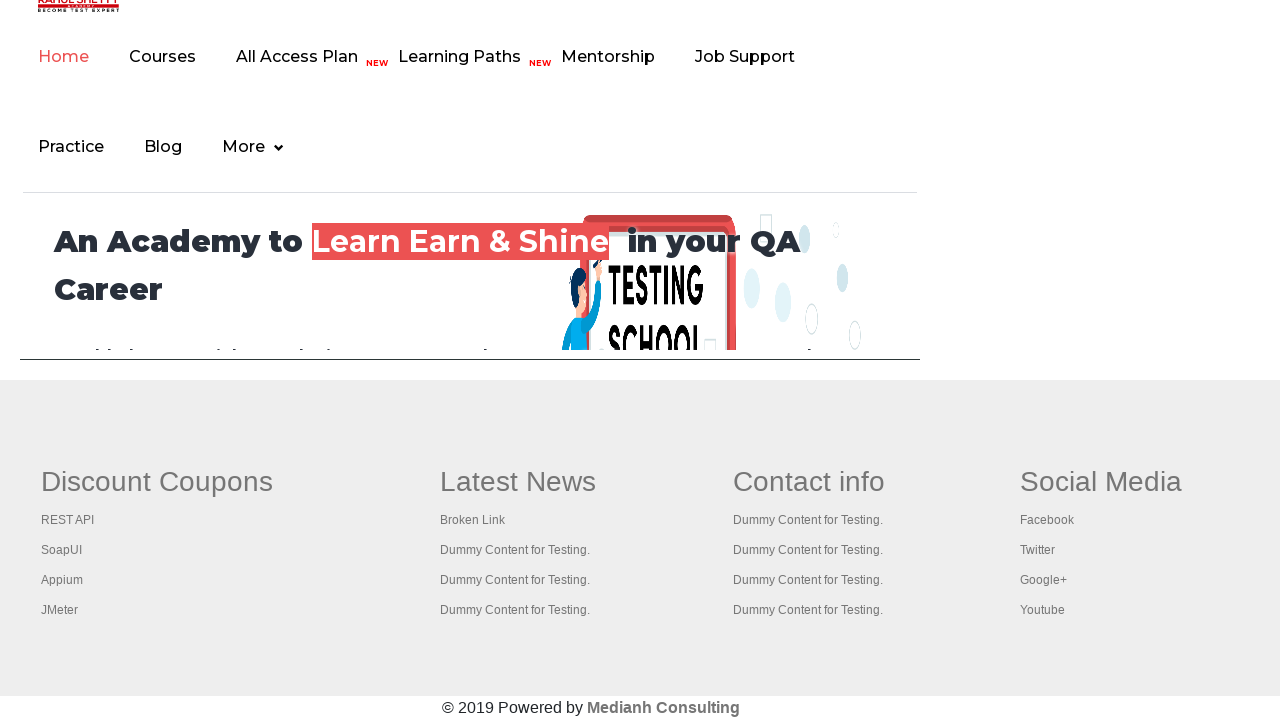

Waited 1 second for scroll to complete
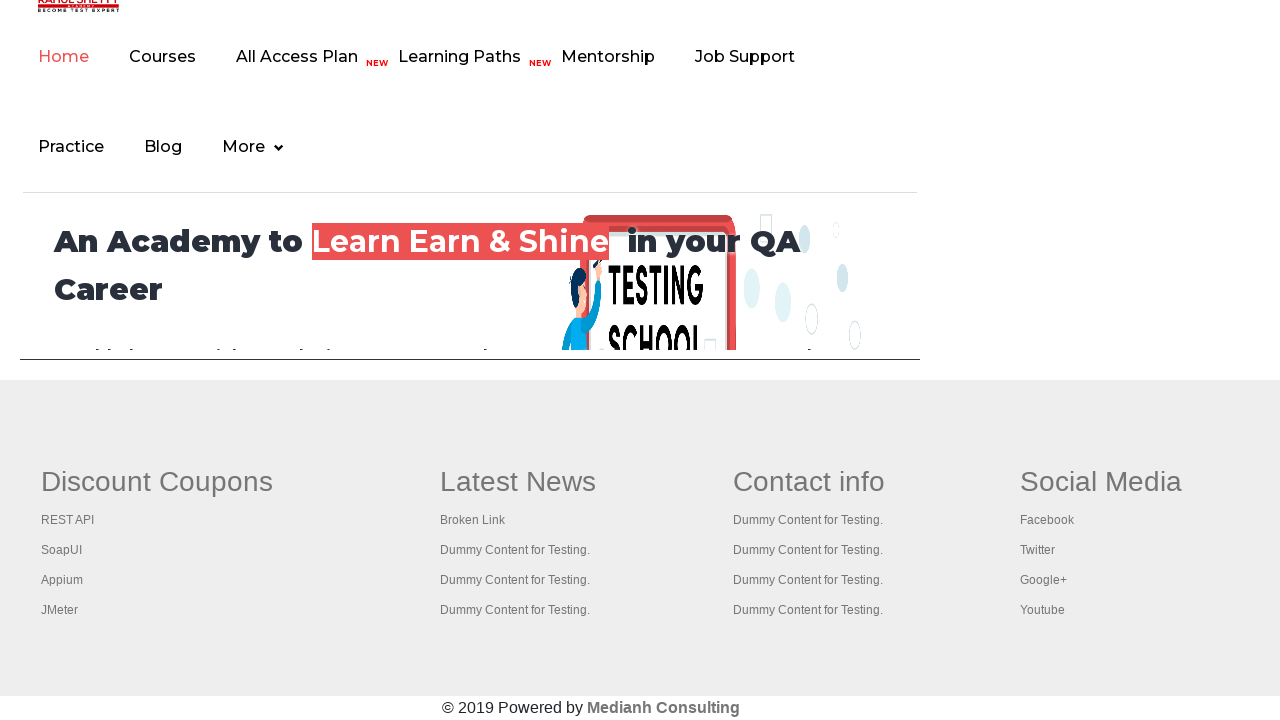

Scrolled back to top of page
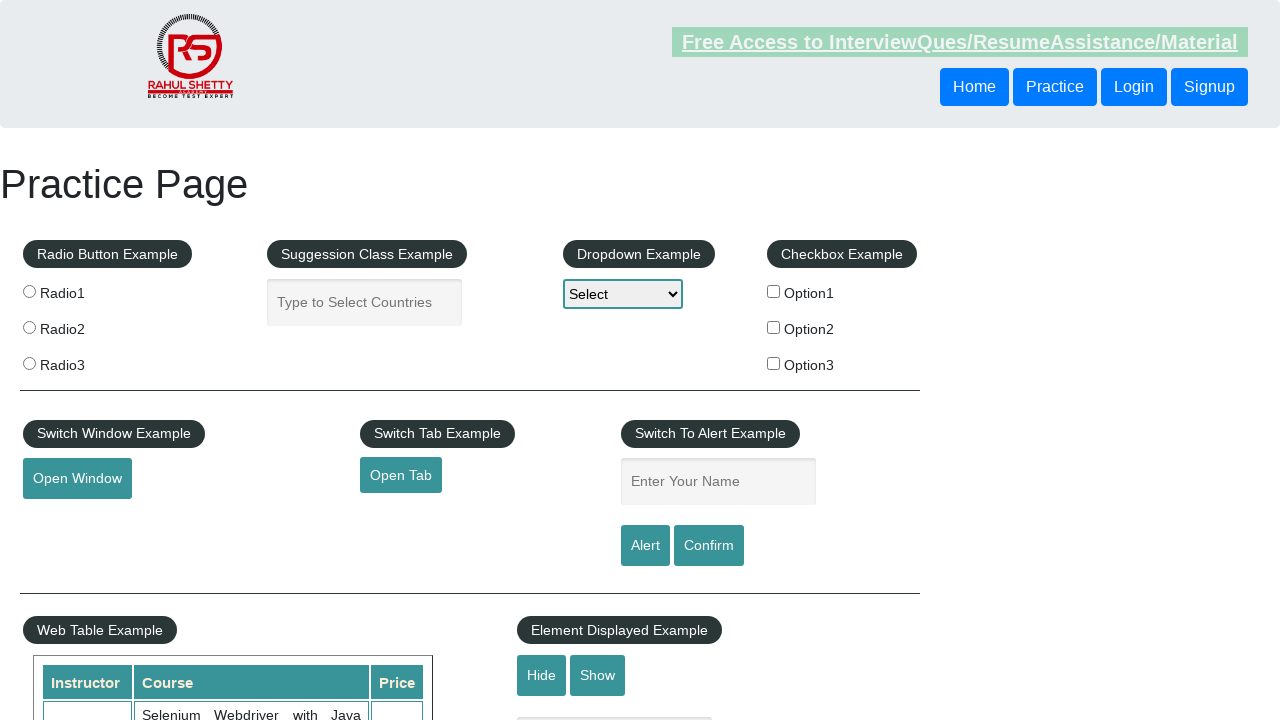

Waited 1 second for scroll to complete
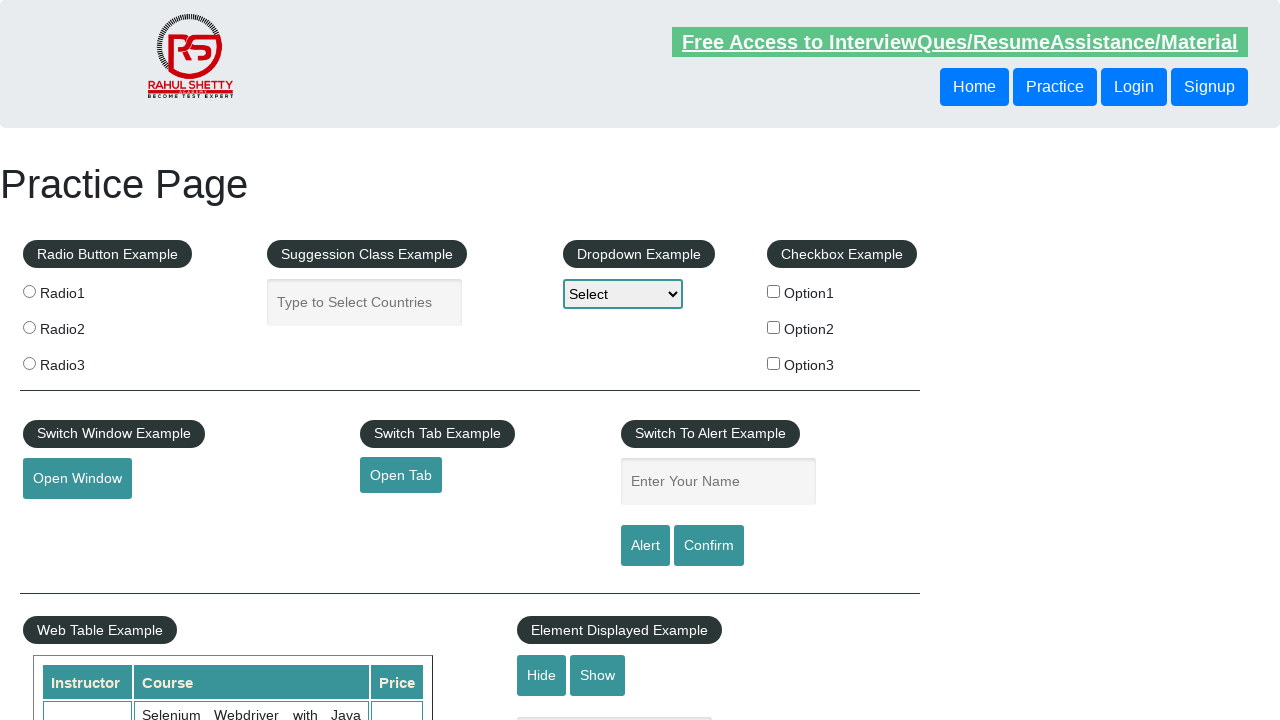

Located mouse hover button element
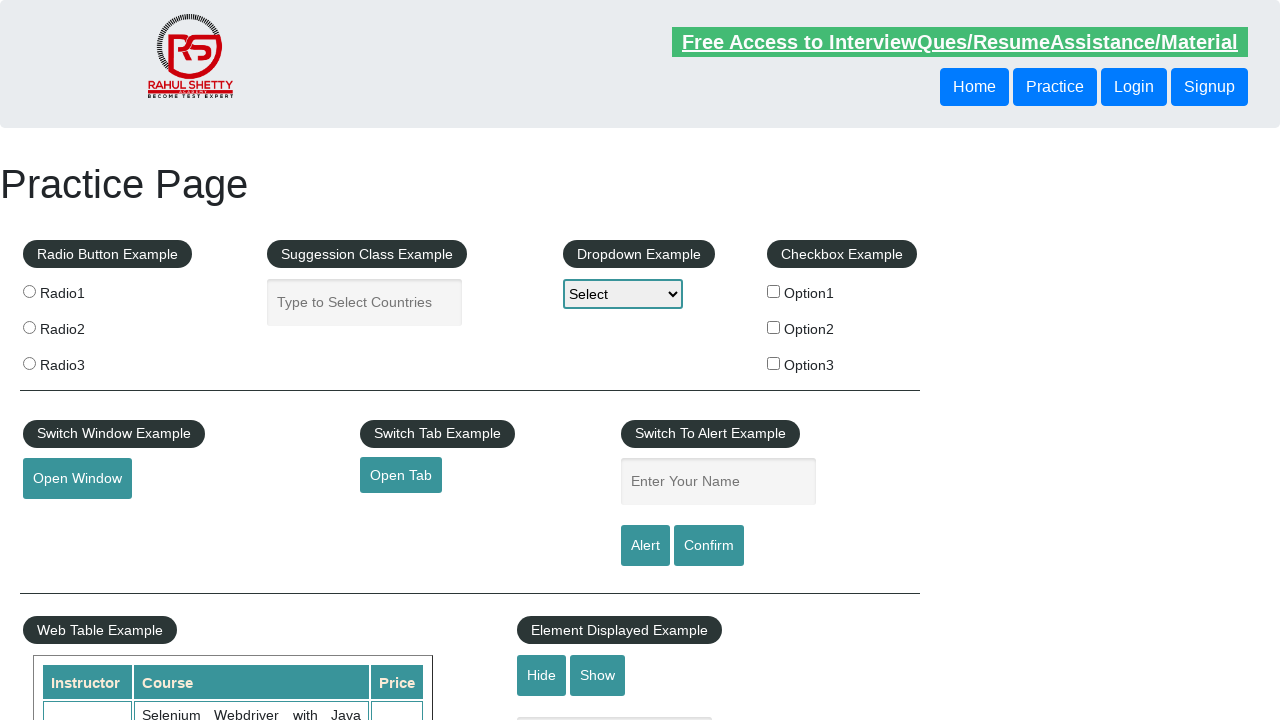

Scrolled to mouse hover button element
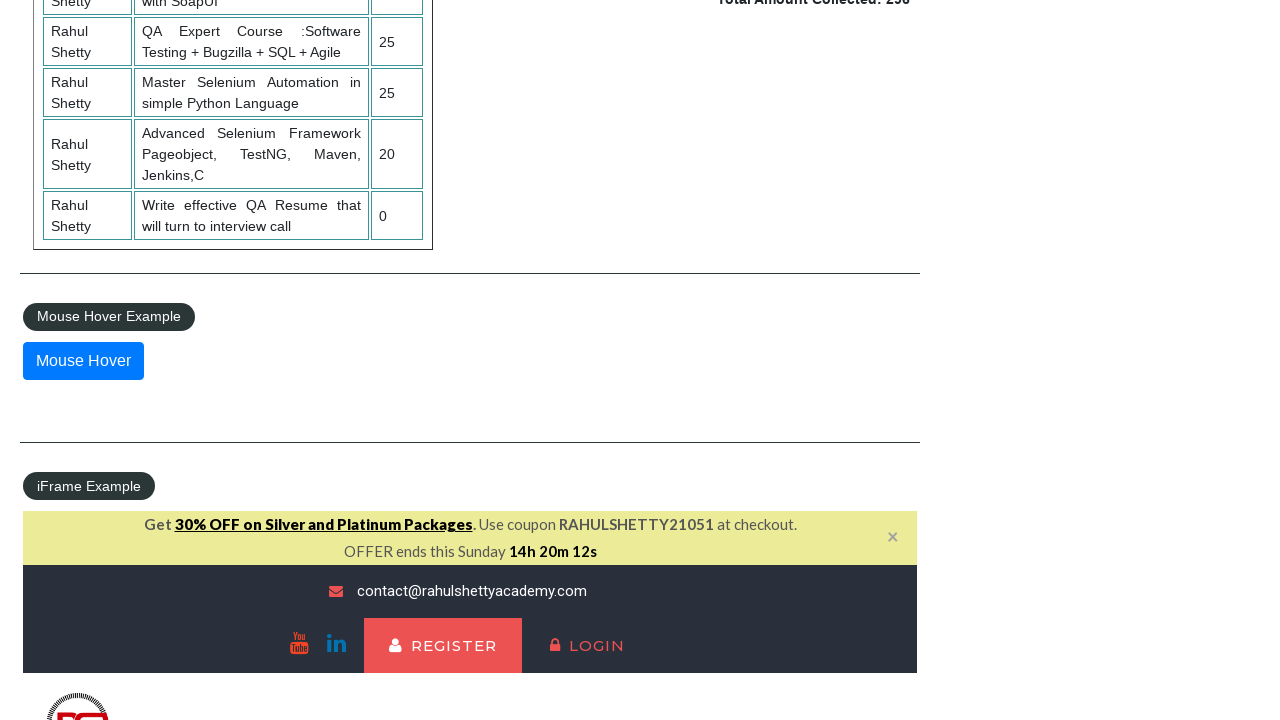

Mouse hover button element is now visible
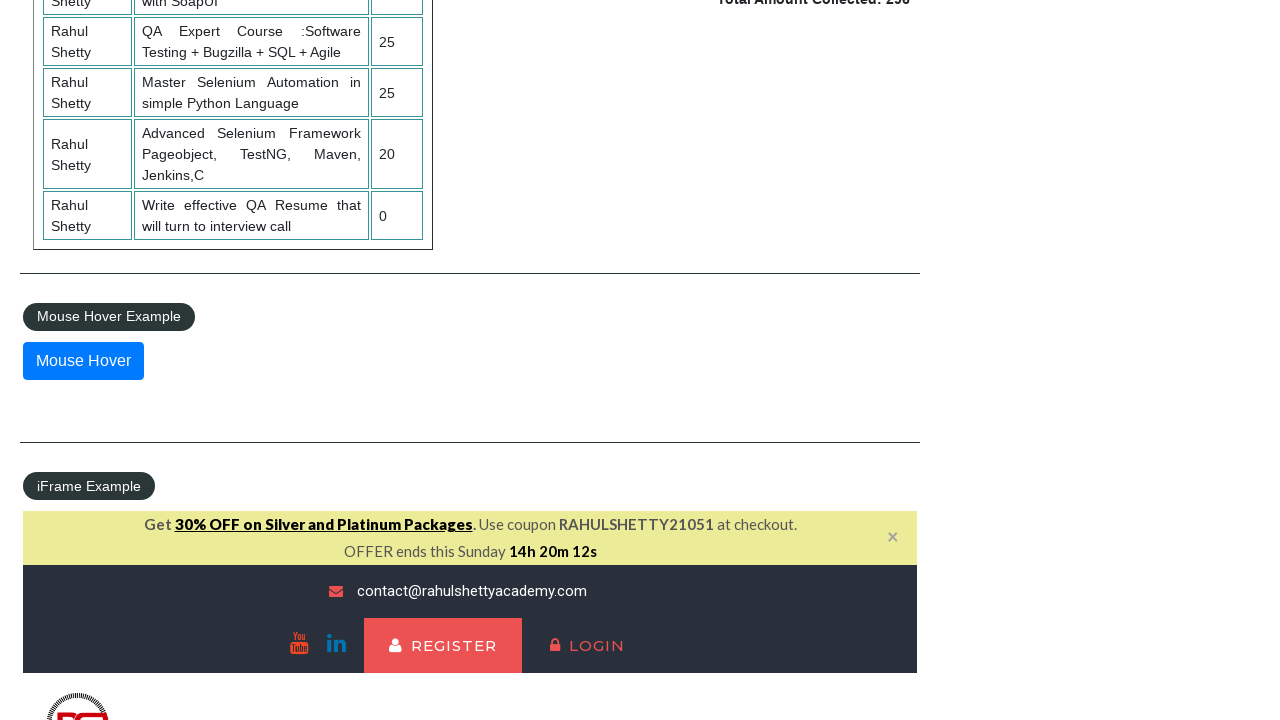

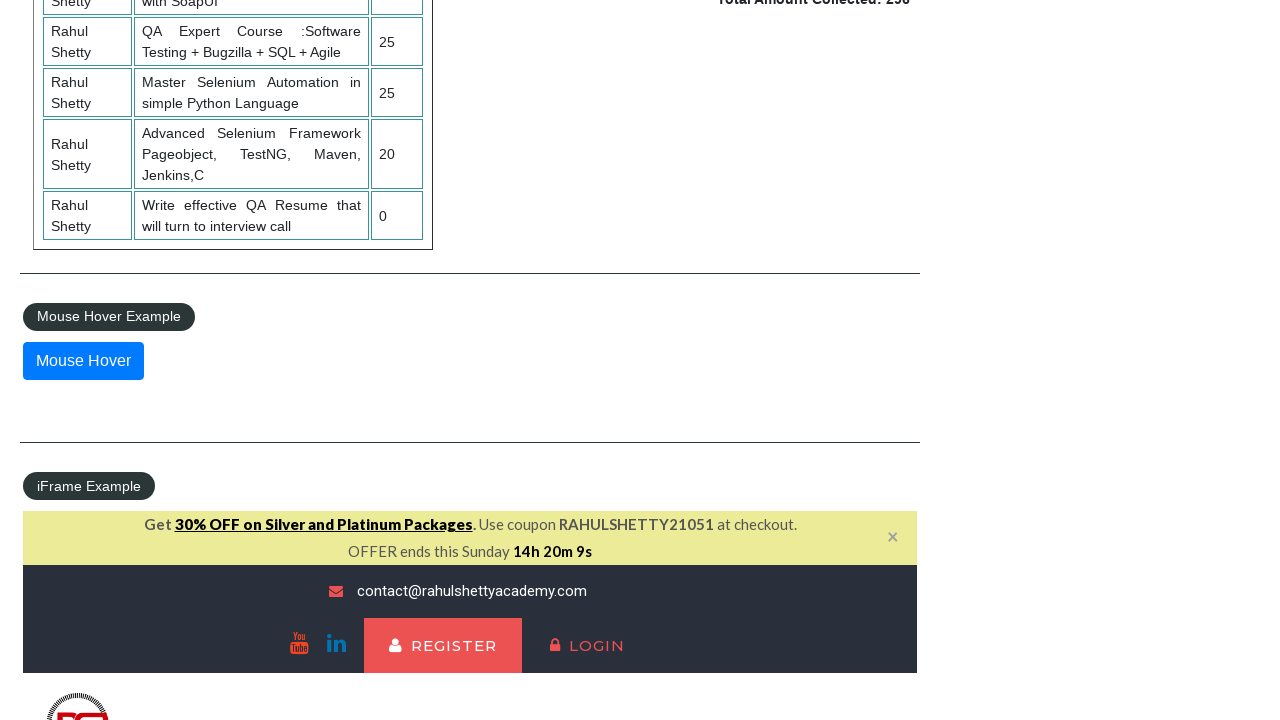